Navigates to a page, clicks a link with dynamically calculated text based on mathematical constants (pi^e*10000), then fills out a form with personal information (first name, last name, city, country) and submits it.

Starting URL: http://suninjuly.github.io/find_link_text

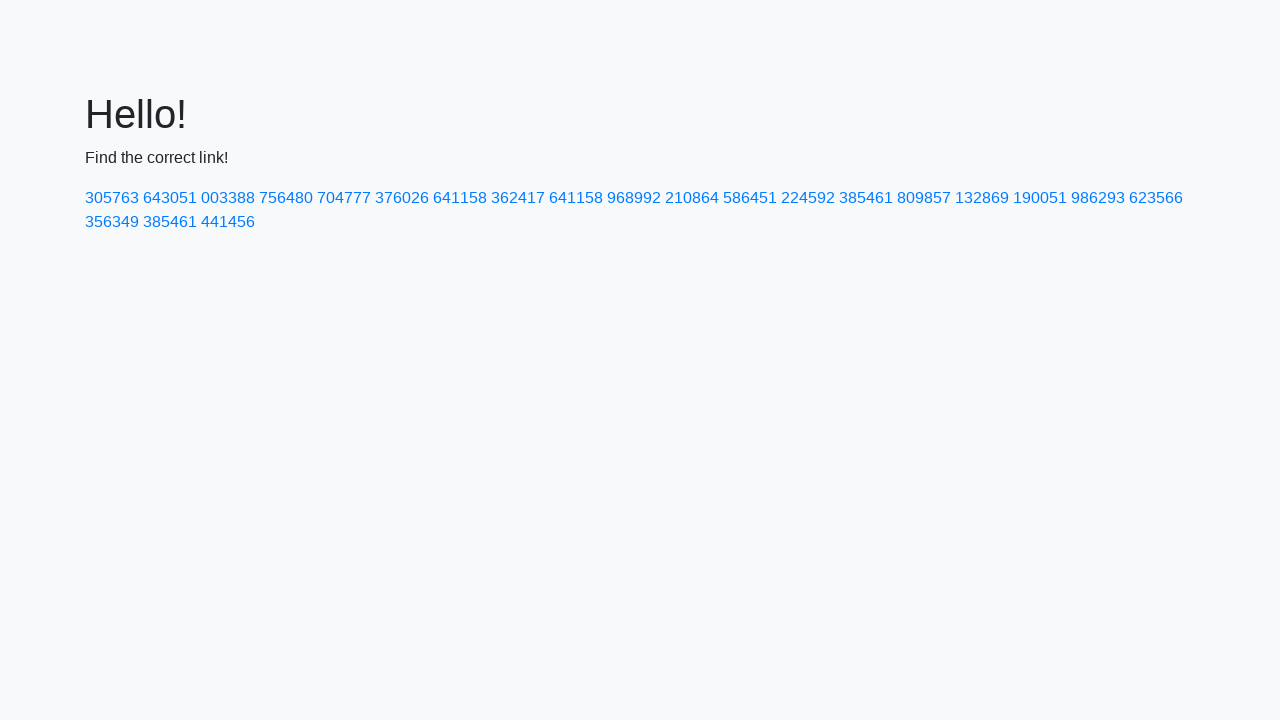

Clicked link with dynamically calculated text '224592' (ceil(pi^e * 10000)) at (808, 198) on a:text-is('224592')
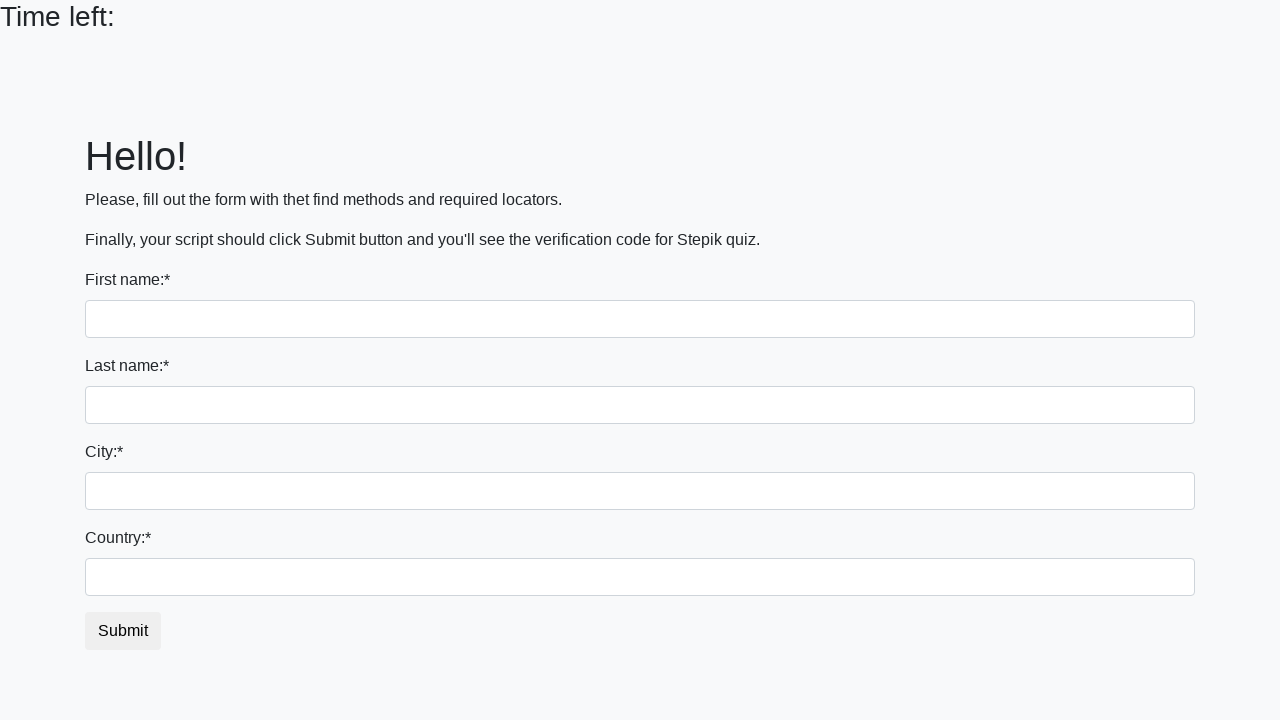

Filled first name input with 'Ivan' on input
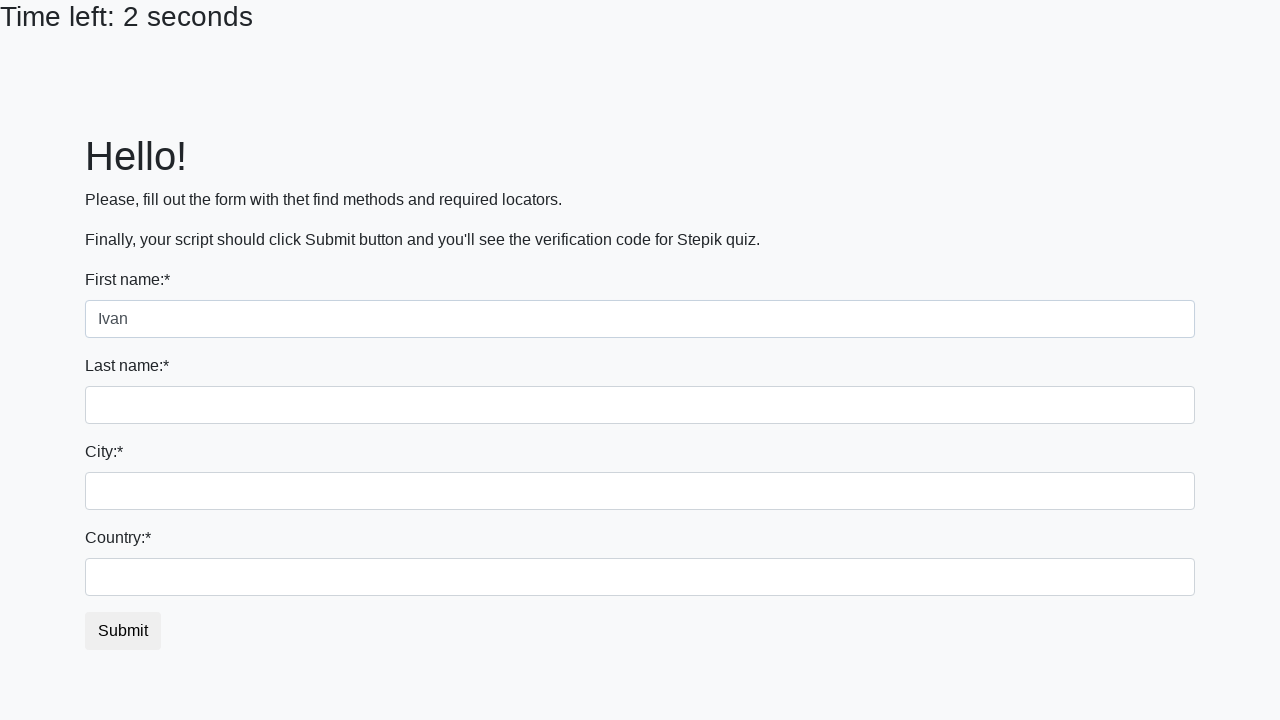

Filled last name input with 'Petrov' on input[name='last_name']
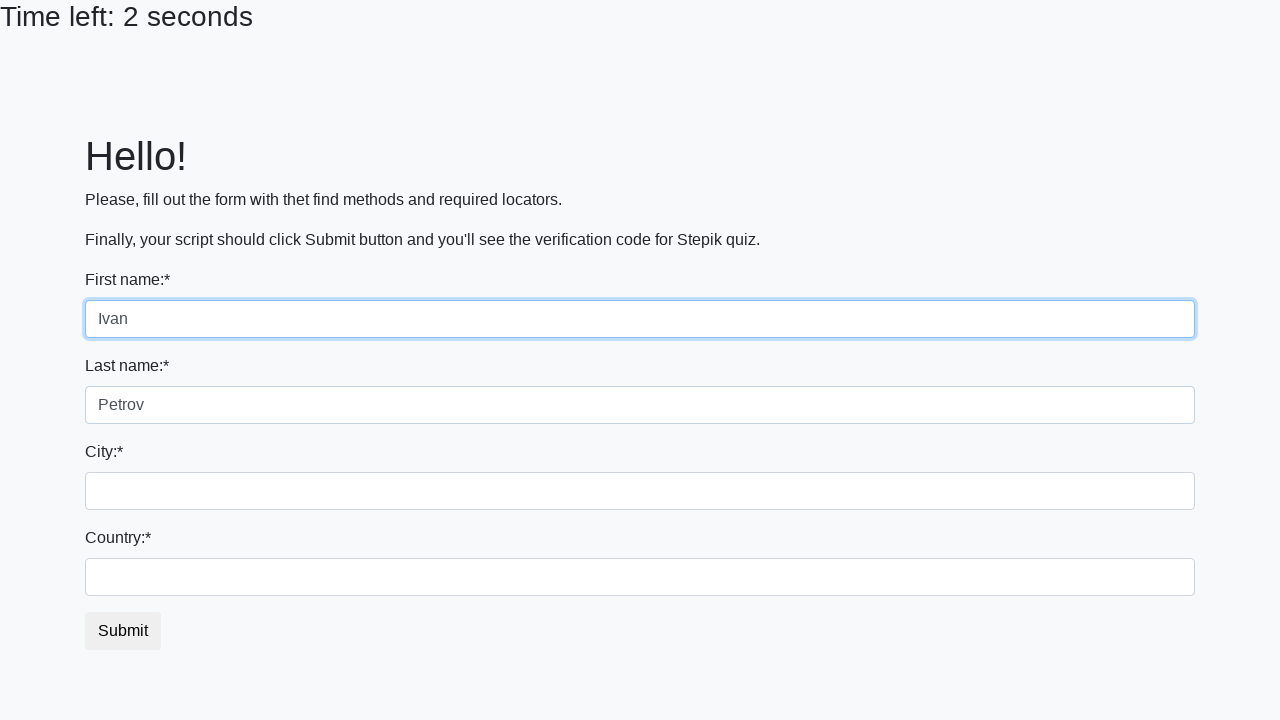

Filled city input with 'Smolensk' on .form-control.city
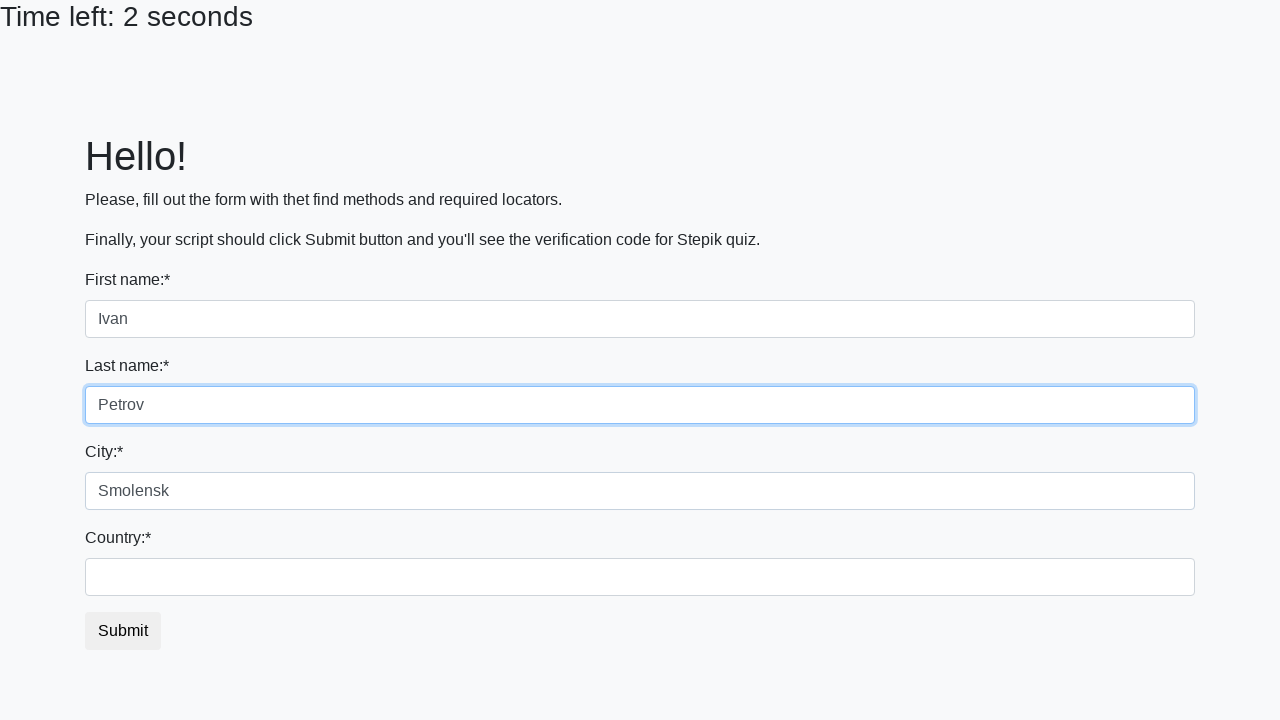

Filled country input with 'Russia' on #country
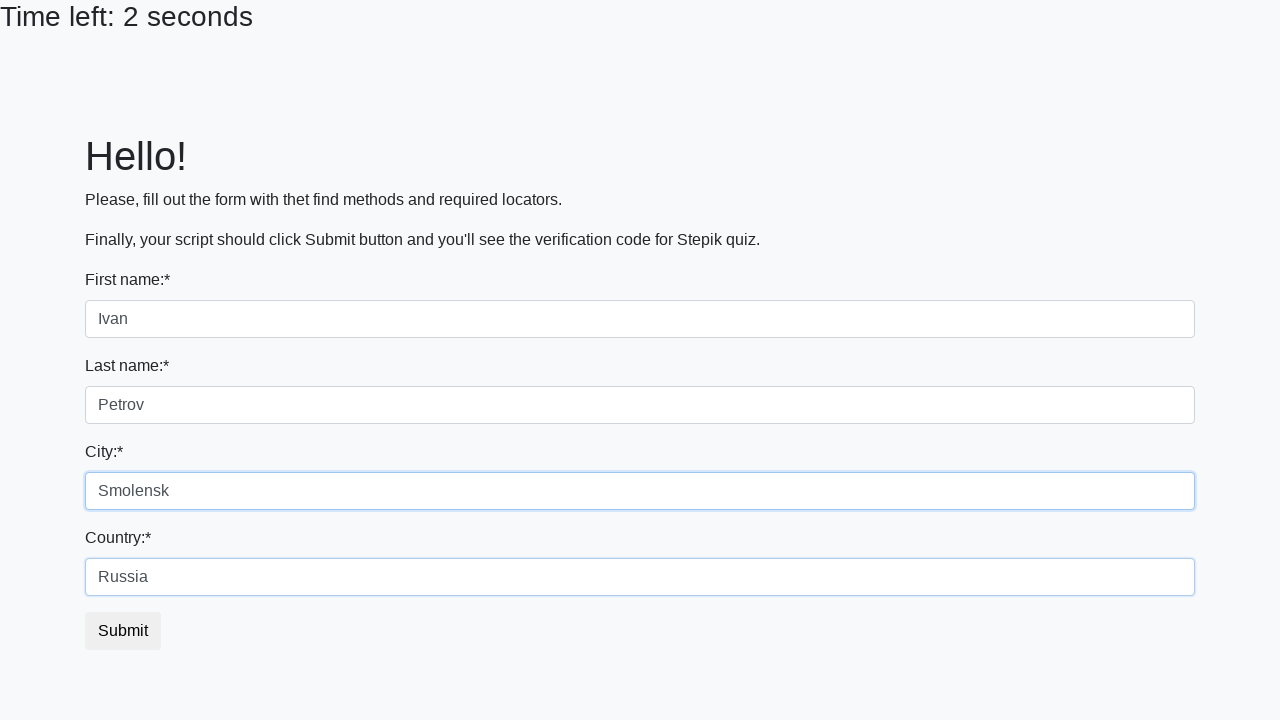

Clicked submit button to submit the form at (123, 631) on button.btn
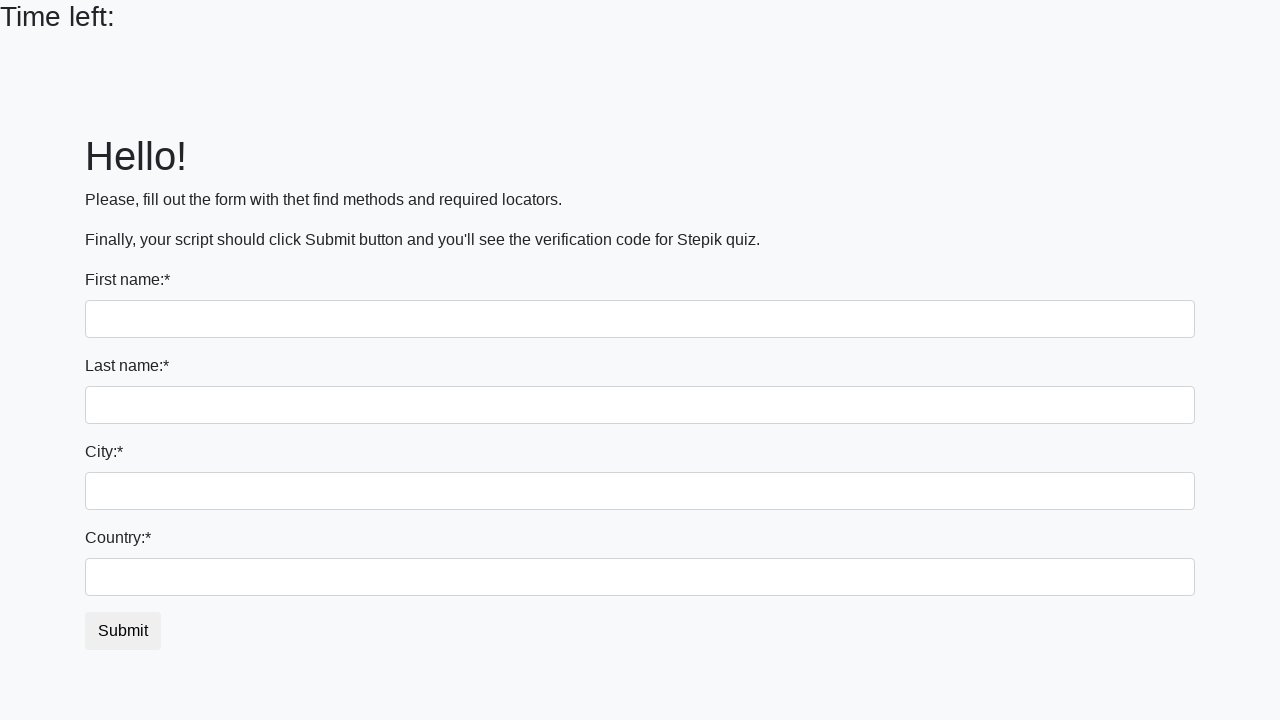

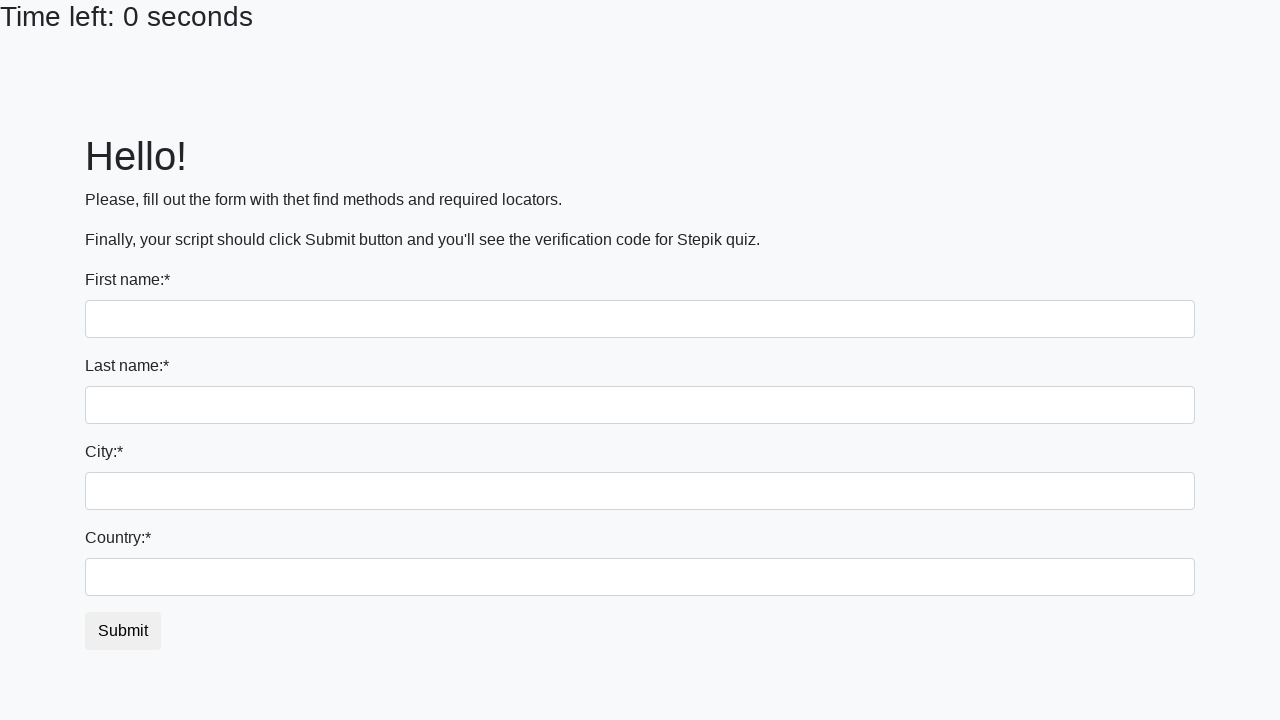